Tests handling of a JavaScript prompt dialog by clicking a button that triggers a prompt, entering a name, and verifying the greeting message

Starting URL: https://testautomationpractice.blogspot.com/

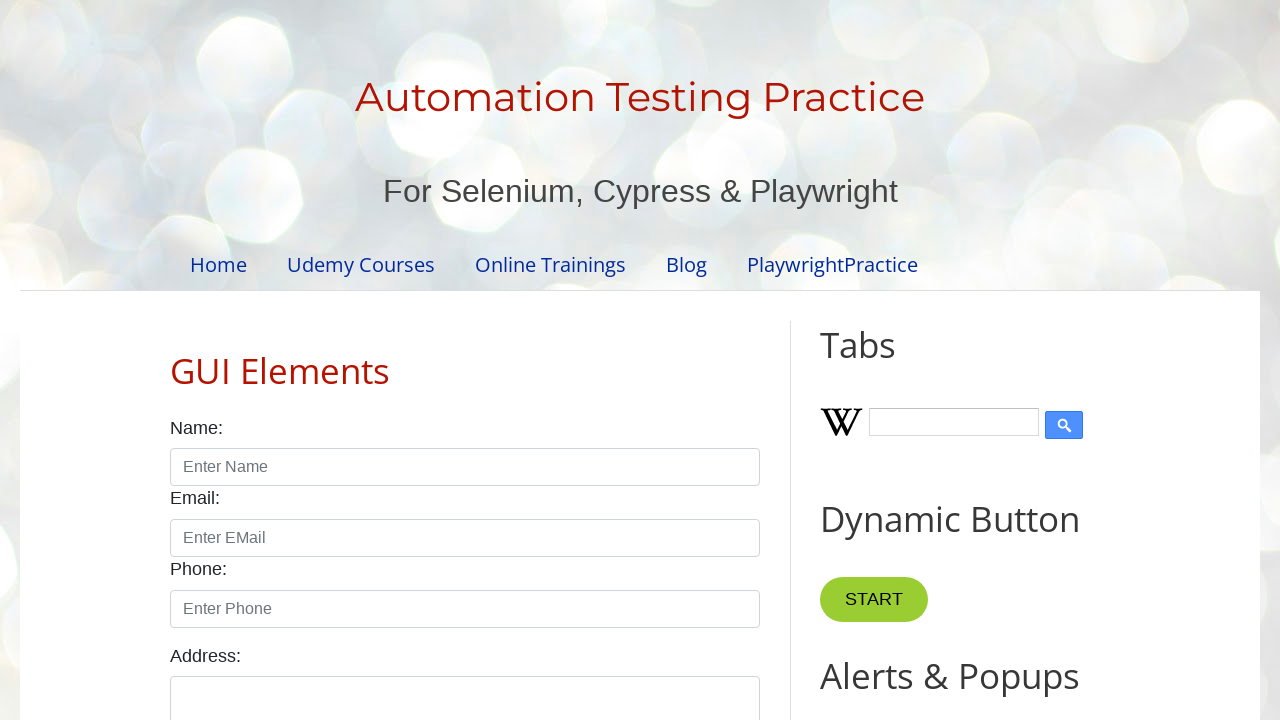

Set up dialog handler to accept prompt with name 'Gaurav'
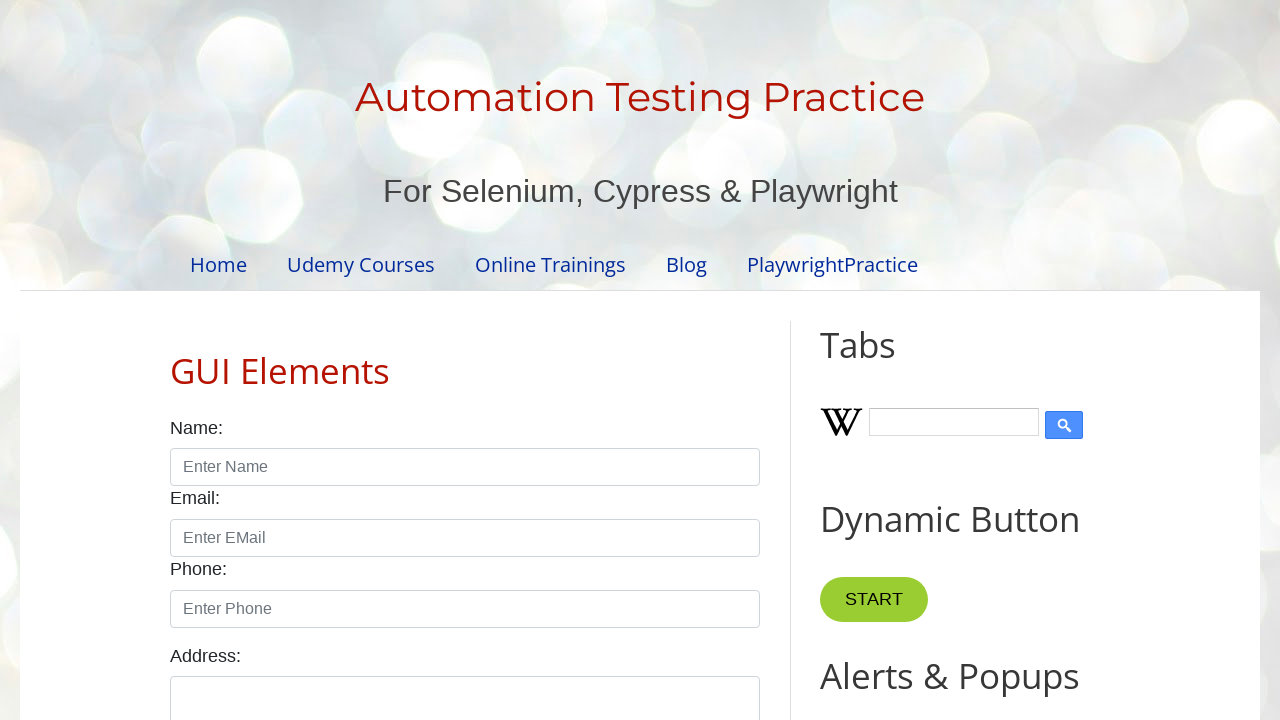

Clicked the prompt button to trigger JavaScript prompt dialog at (890, 360) on xpath=//button[@id='promptBtn']
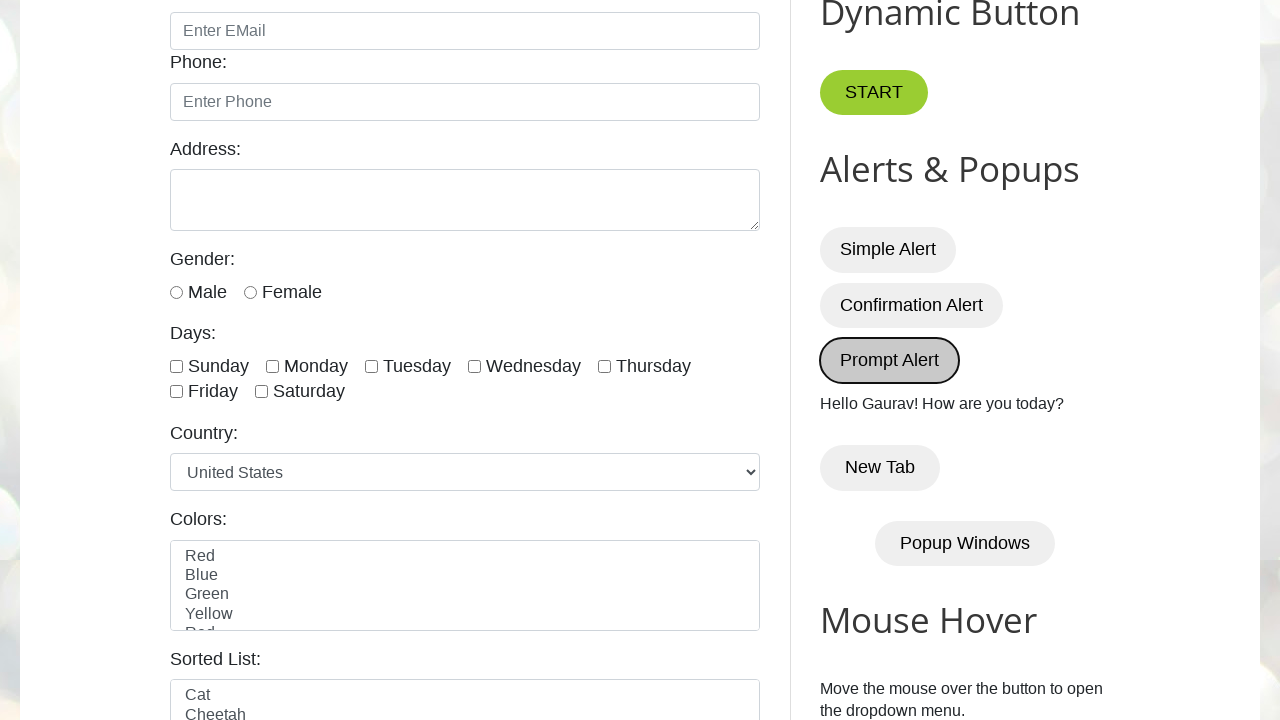

Prompt dialog result text appeared on page
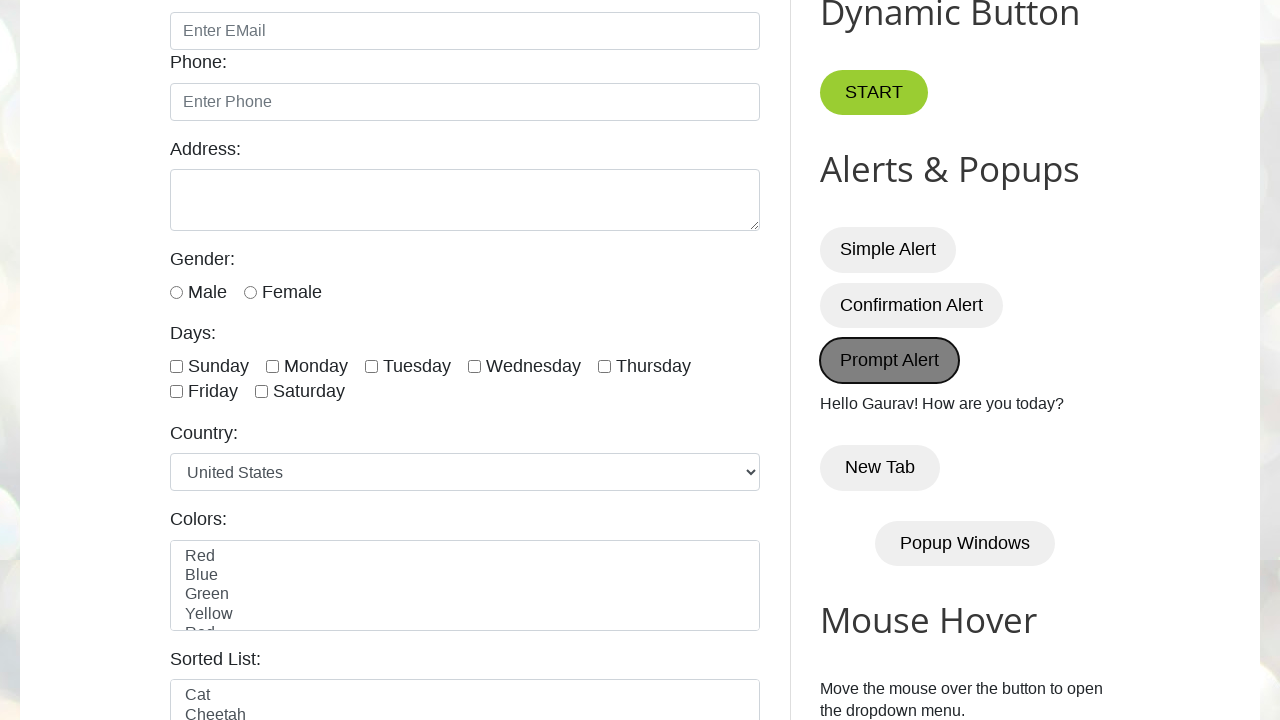

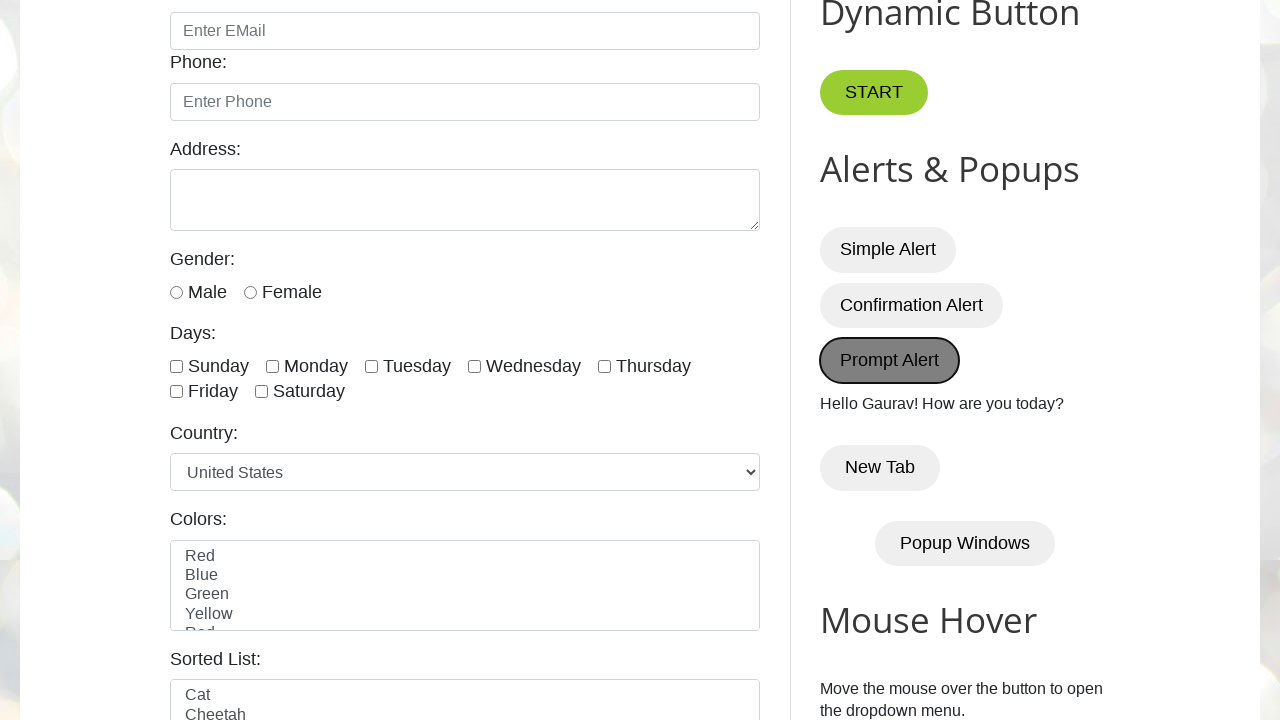